Tests page scroll and form filling by scrolling to bottom and filling name and date fields

Starting URL: https://formy-project.herokuapp.com/

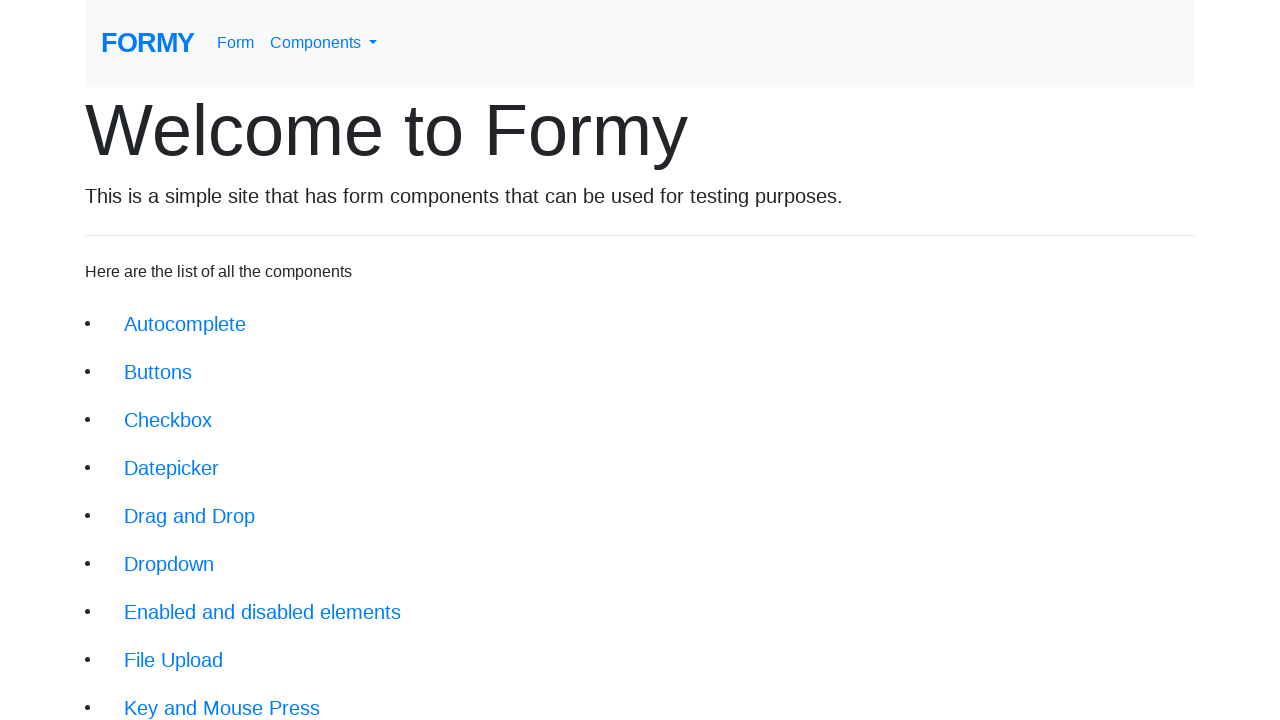

Clicked navigation link to Page Scroll at (174, 552) on xpath=/html/body/div[1]/div/li[11]/a
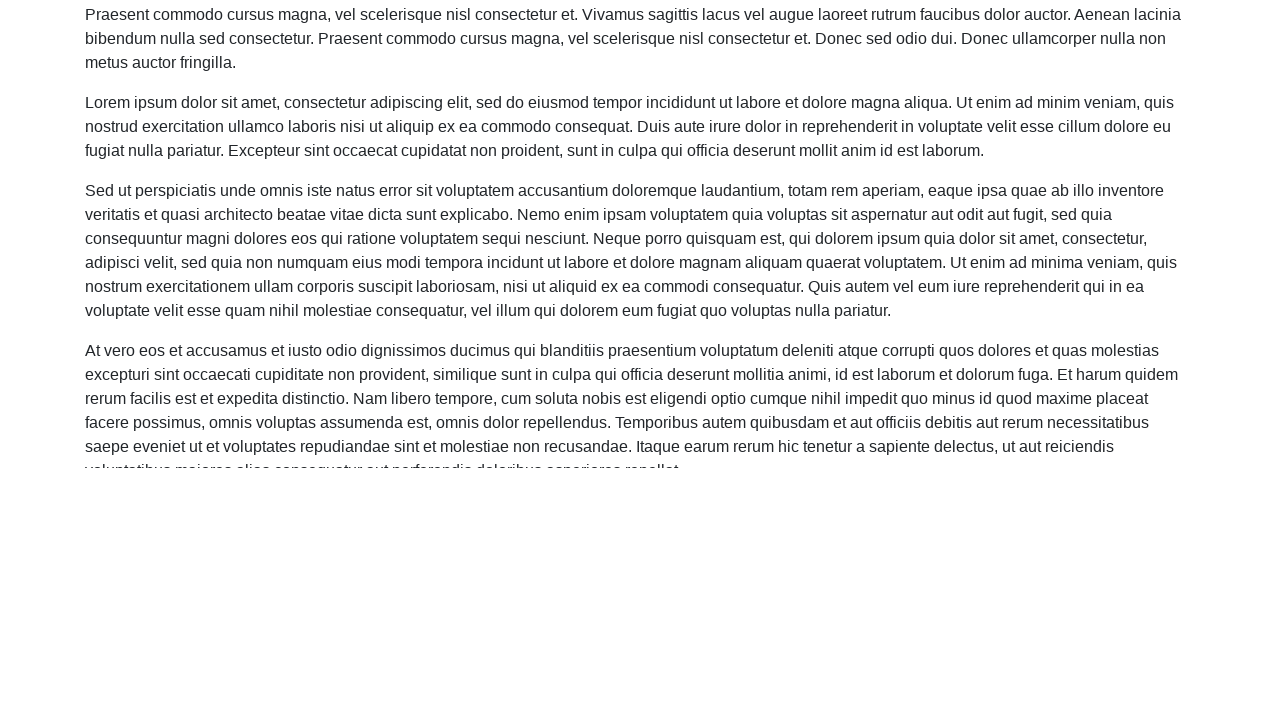

Scrolled to bottom of page
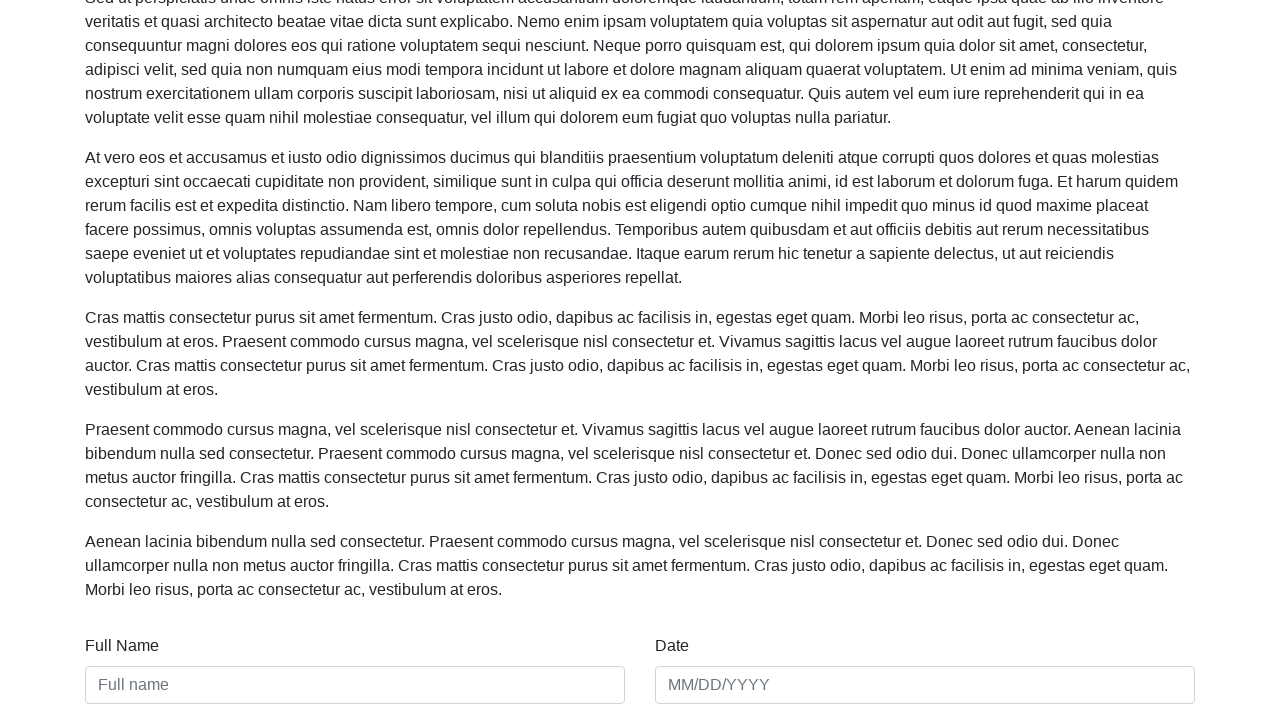

Filled name field with 'Alfred Radja Jaya' on #name
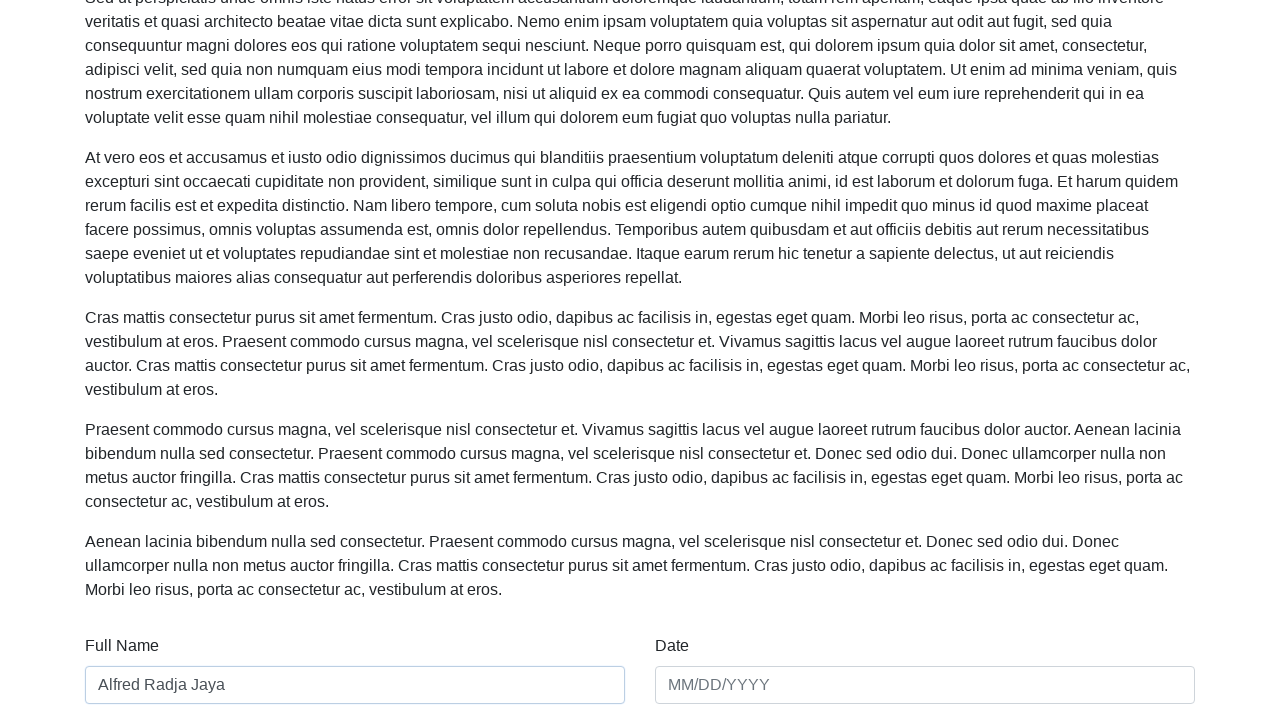

Filled date field with '16/11/2020' on #date
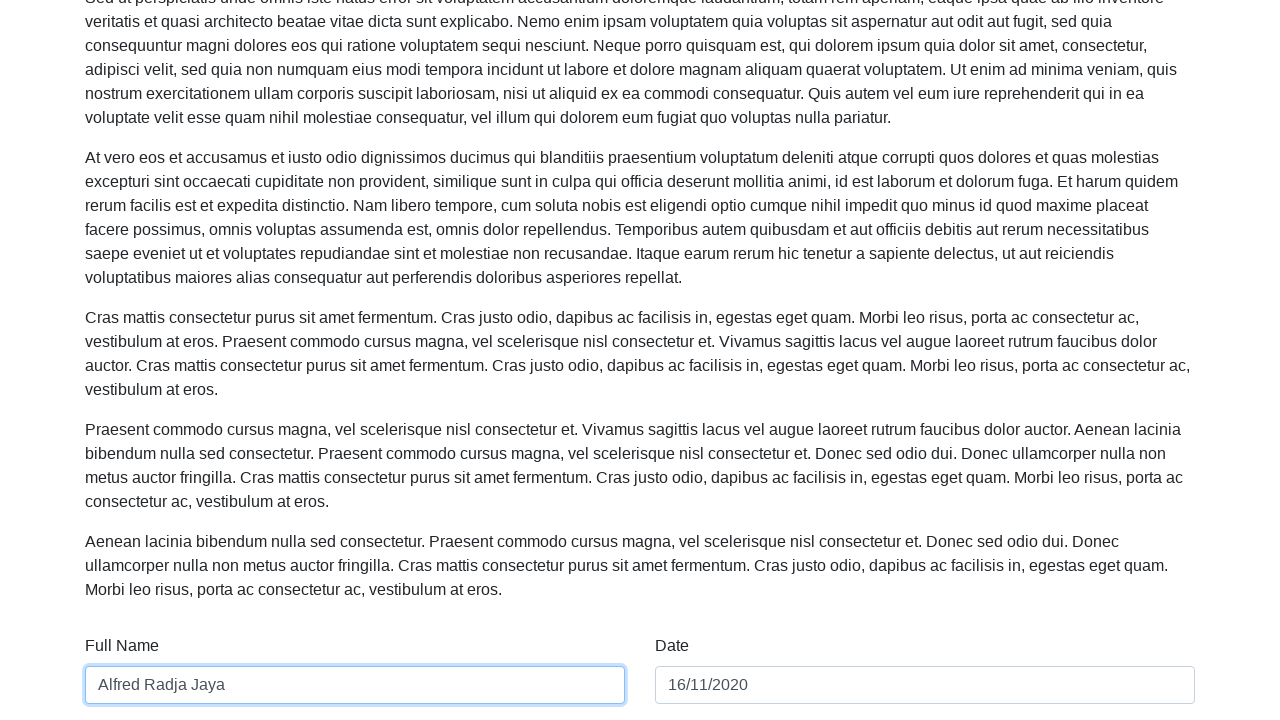

Clicked logo to return to home at (148, 43) on #logo
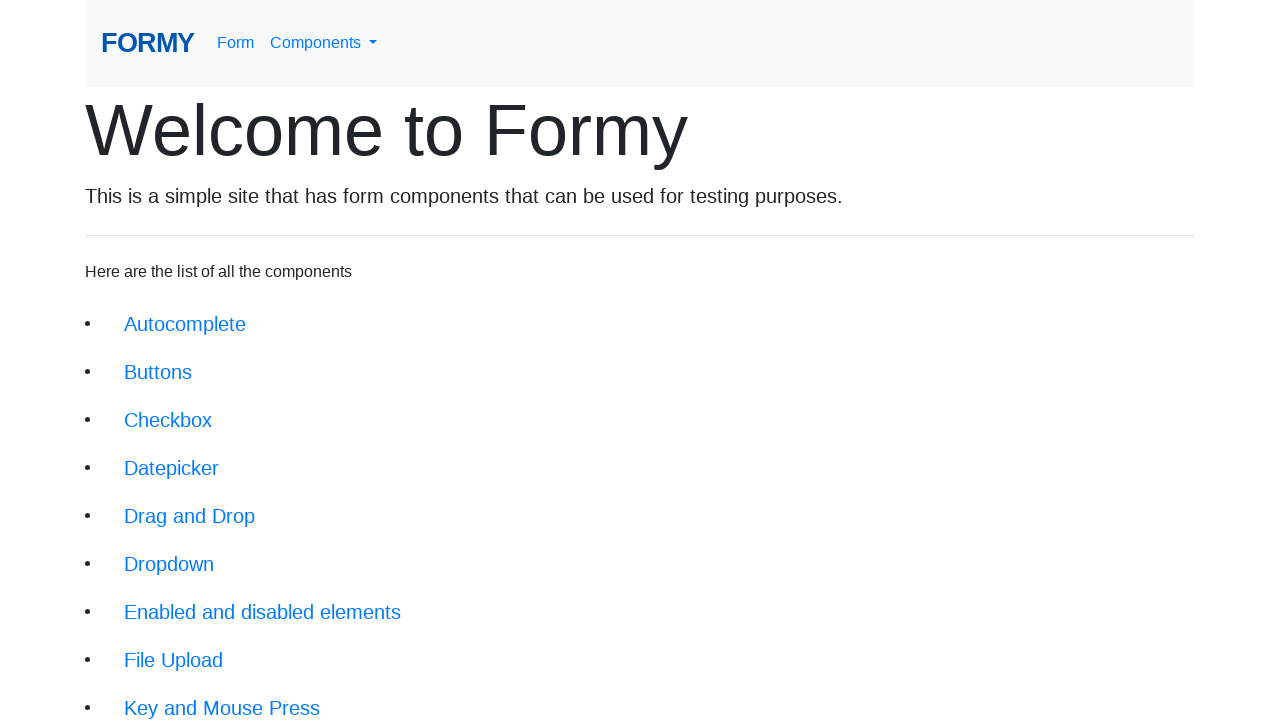

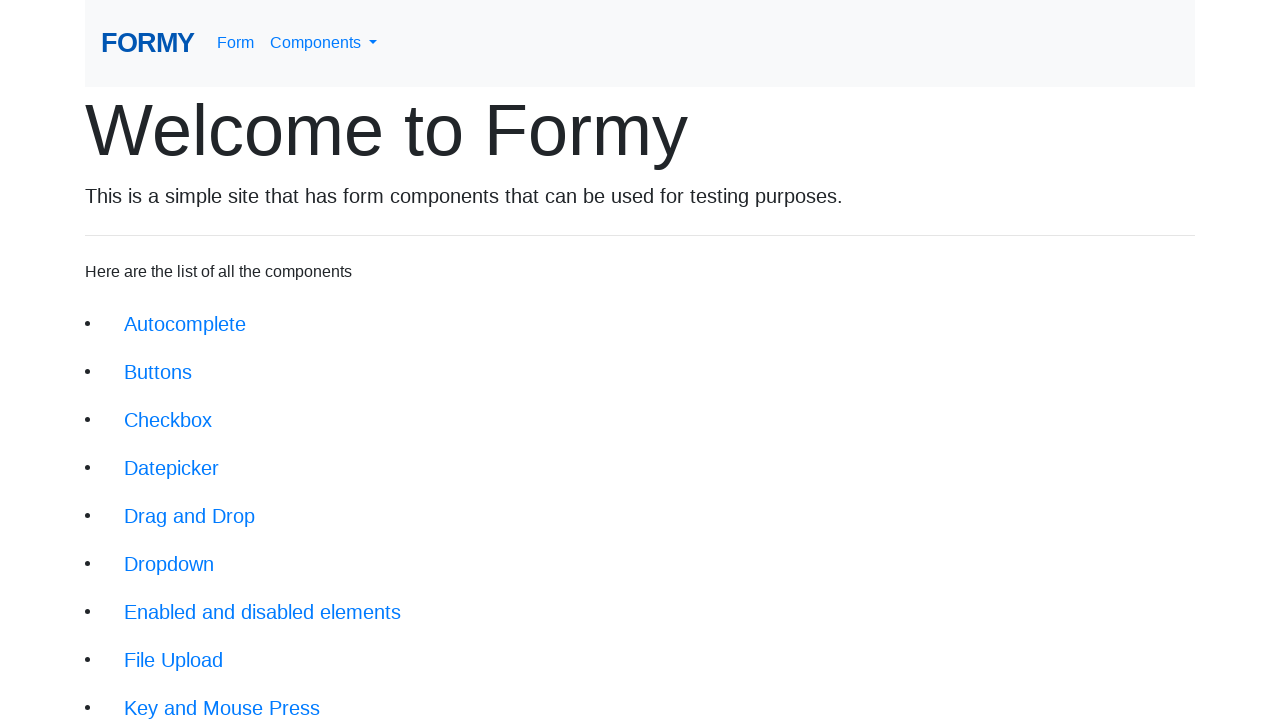